Navigates to IFSC code bank website and interacts with the bank selection dropdown to select a bank

Starting URL: http://ifsccodebank.com/

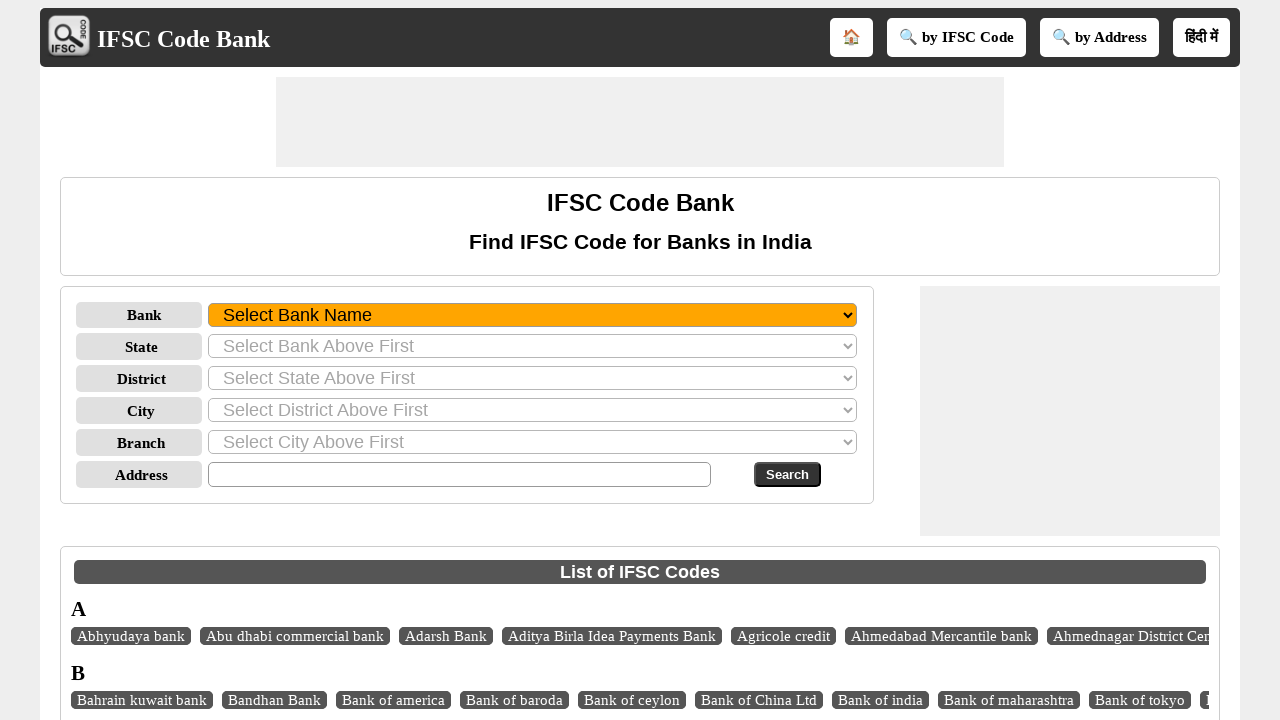

Bank dropdown selector '#BC_ddlBank' became visible
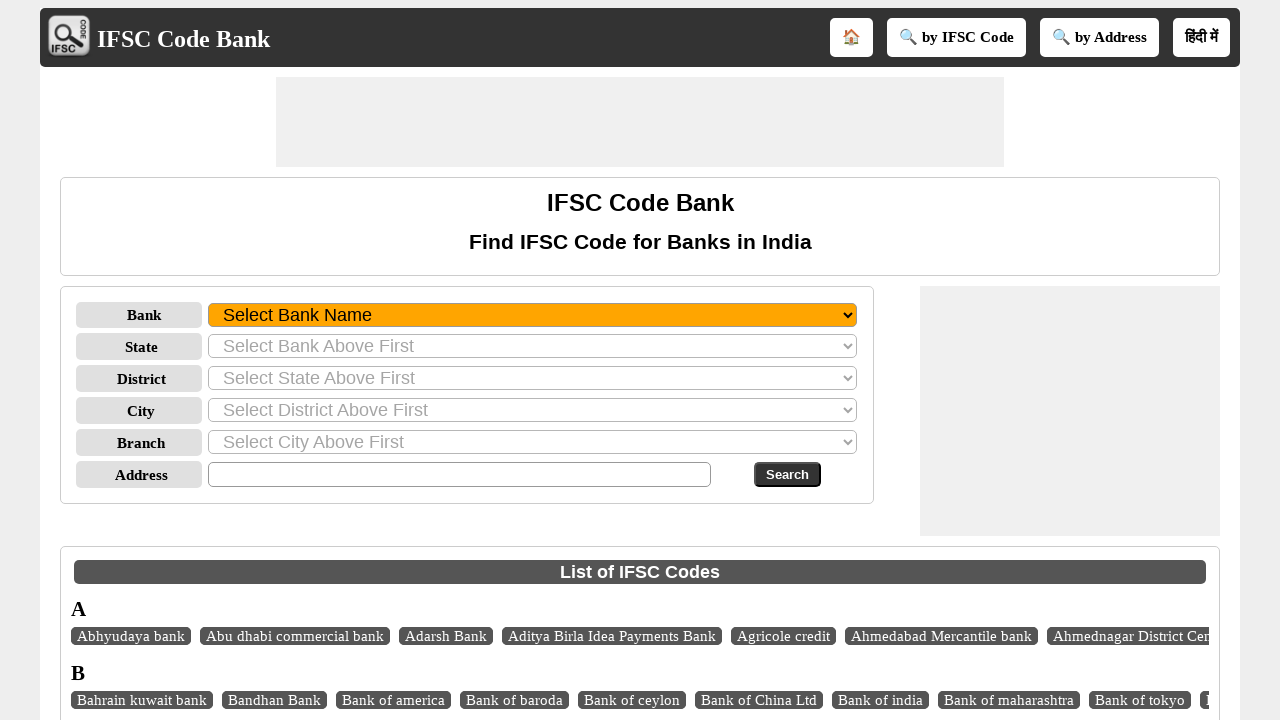

Selected 'Axis Bank' from the bank dropdown on #BC_ddlBank
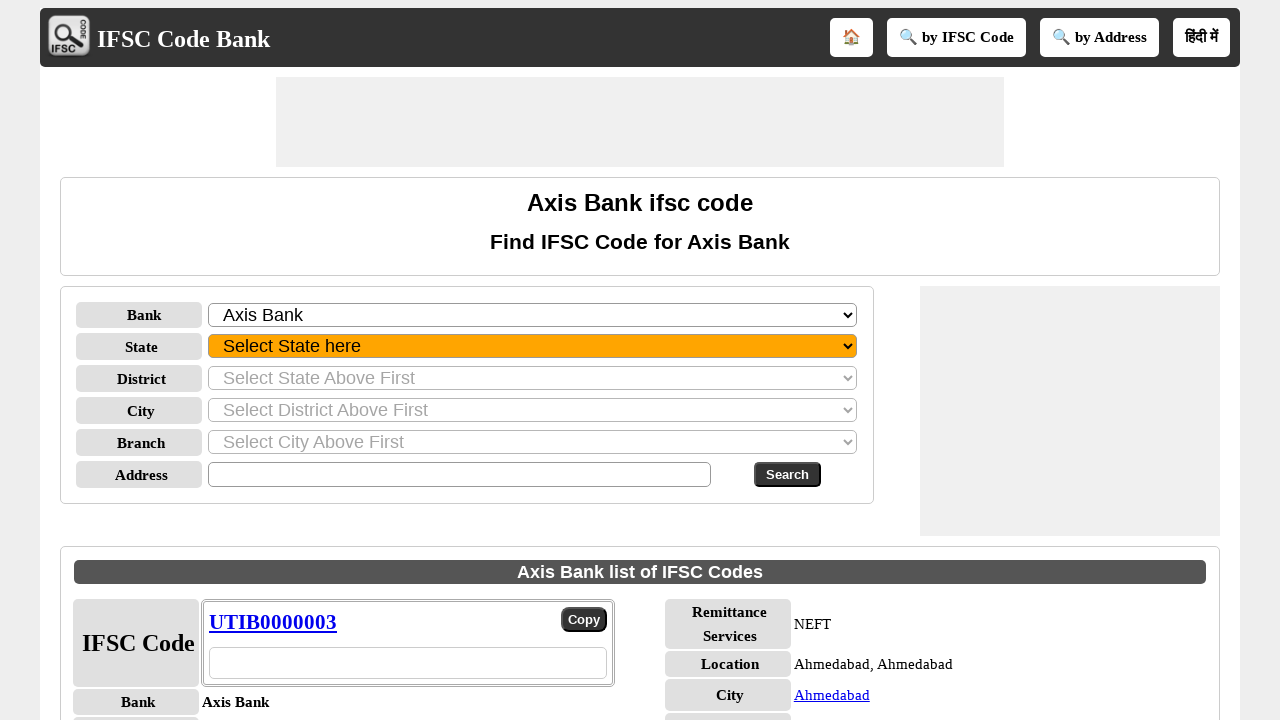

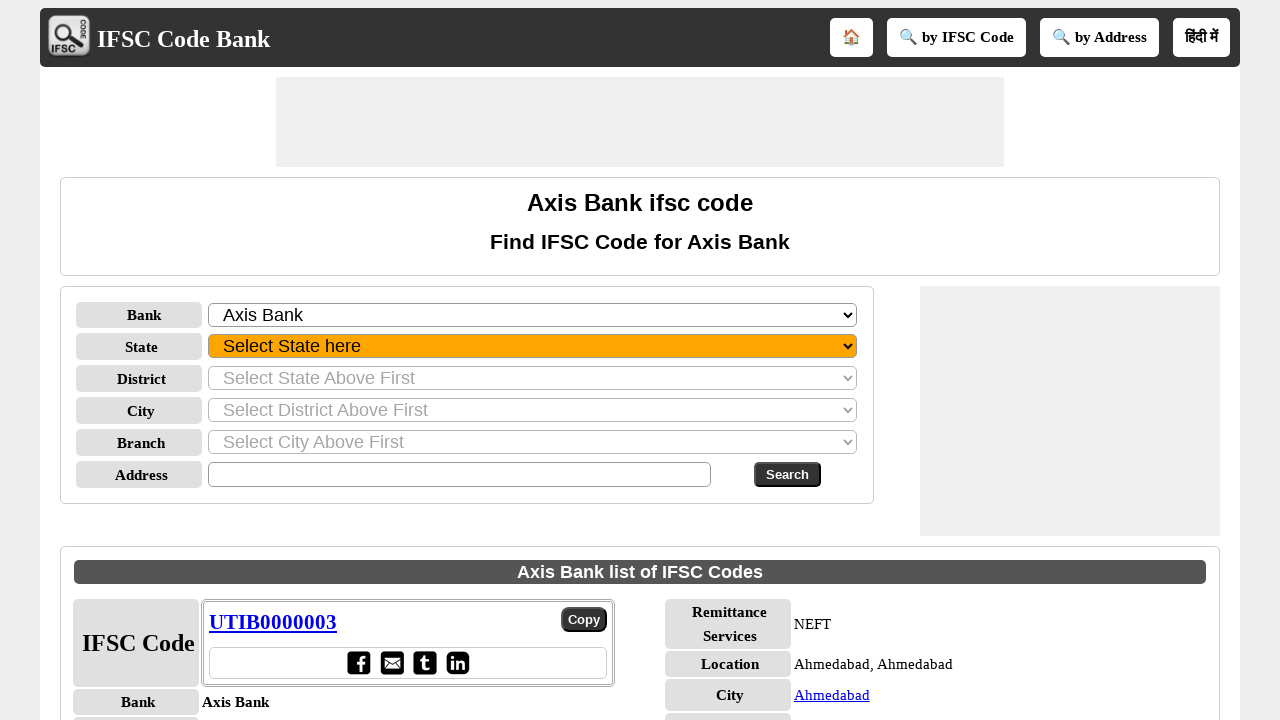